Tests notification message display by navigating to a page that shows either a success or retry message, and retries up to 3 times if the failure message appears, ultimately verifying an "Action successful" message is displayed.

Starting URL: http://the-internet.herokuapp.com/notification_message

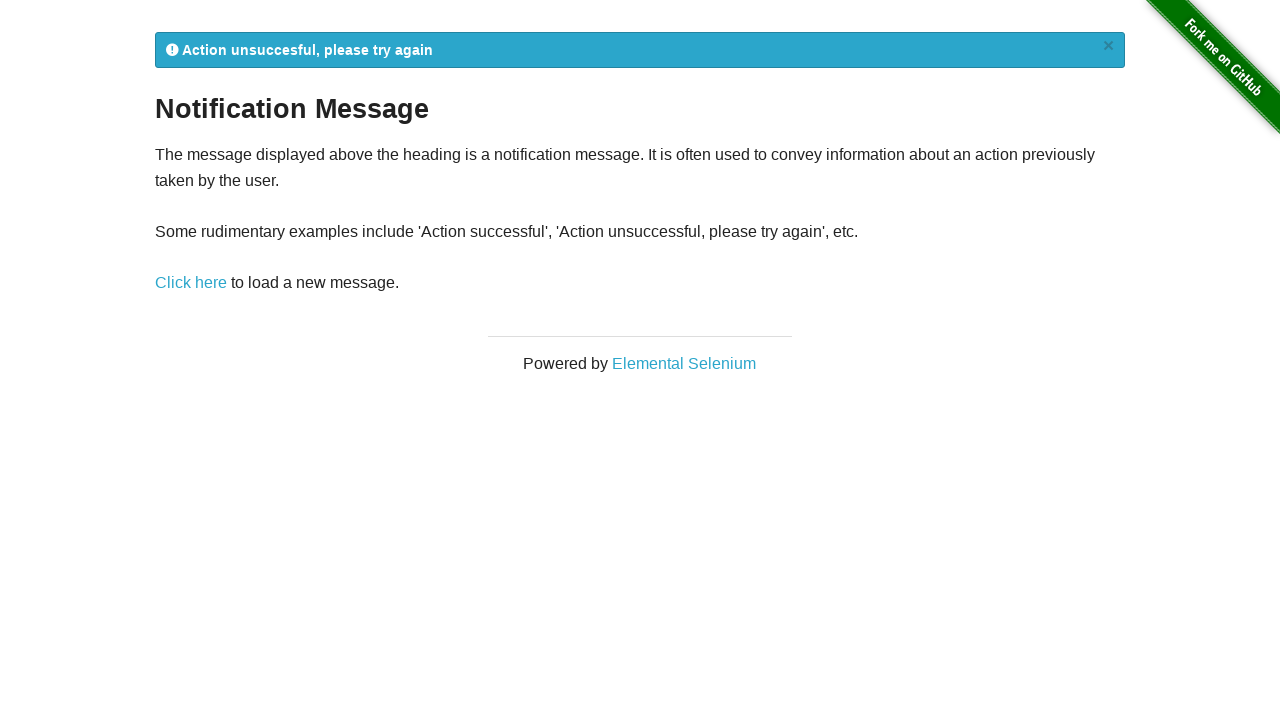

Navigated to notification message page
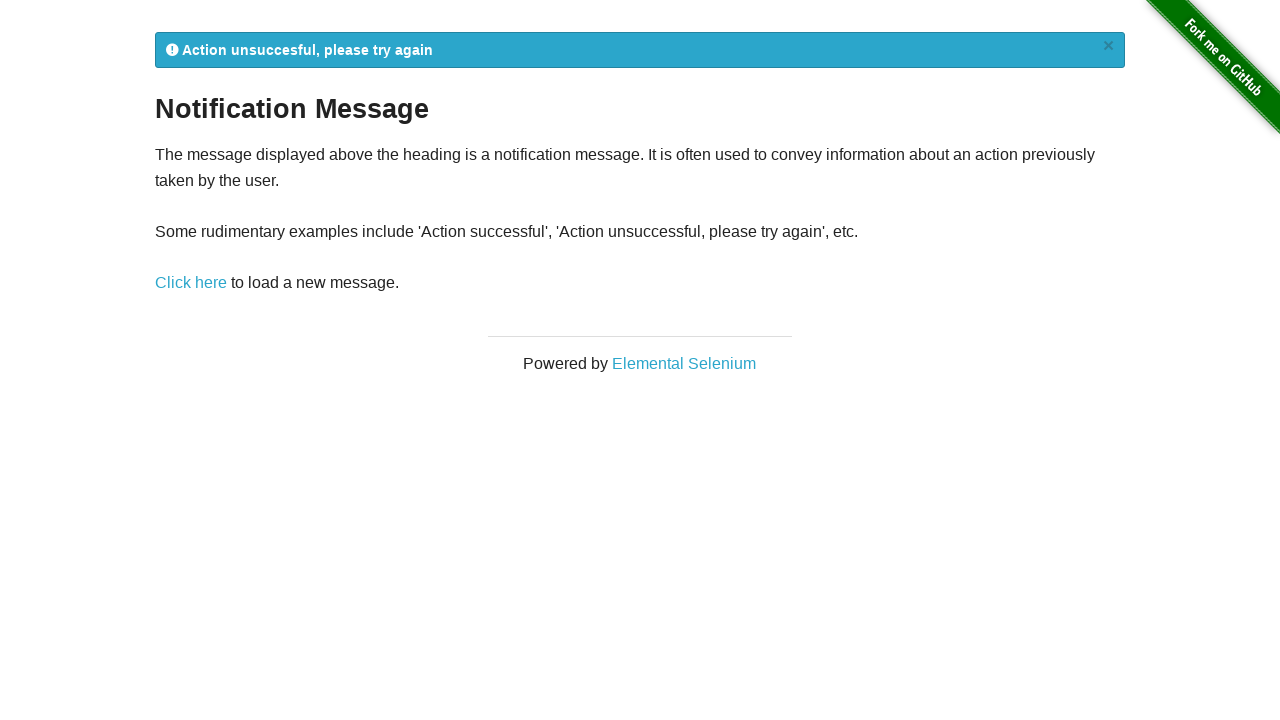

Retrieved notification message text: '
            Action unsuccesful, please try again
            ×
          '
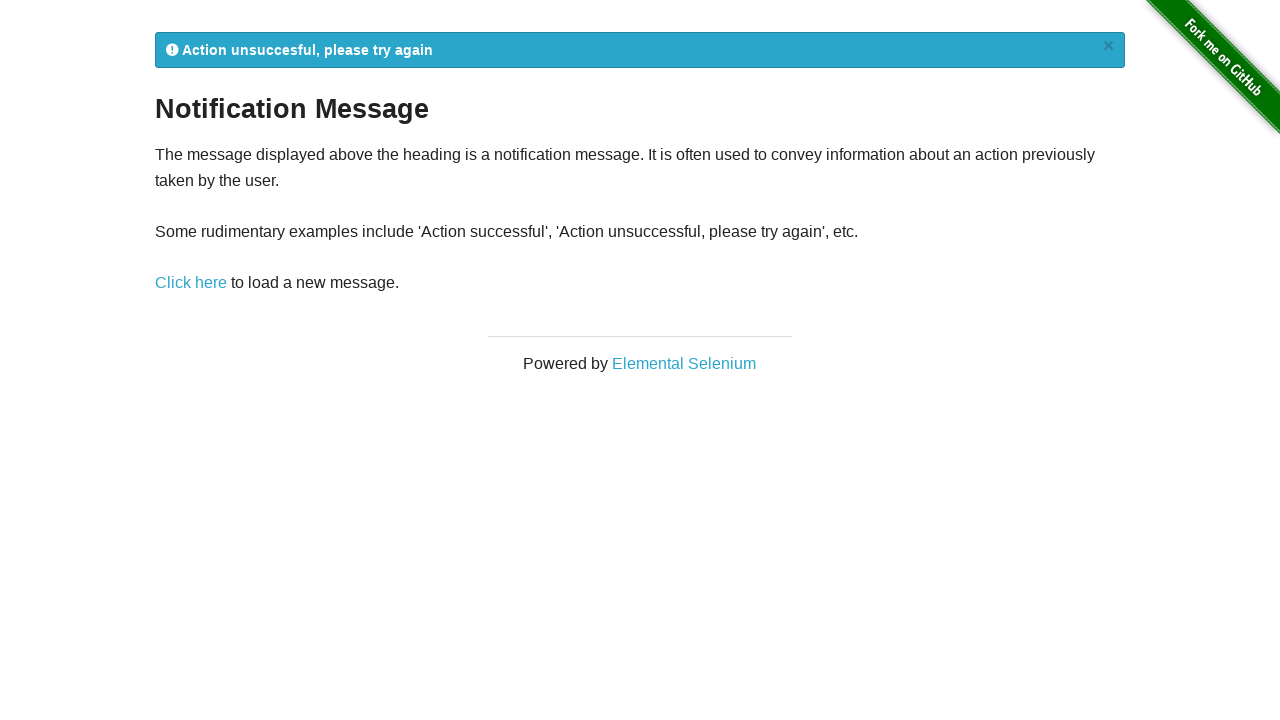

Retry message detected, attempt 1 of 3
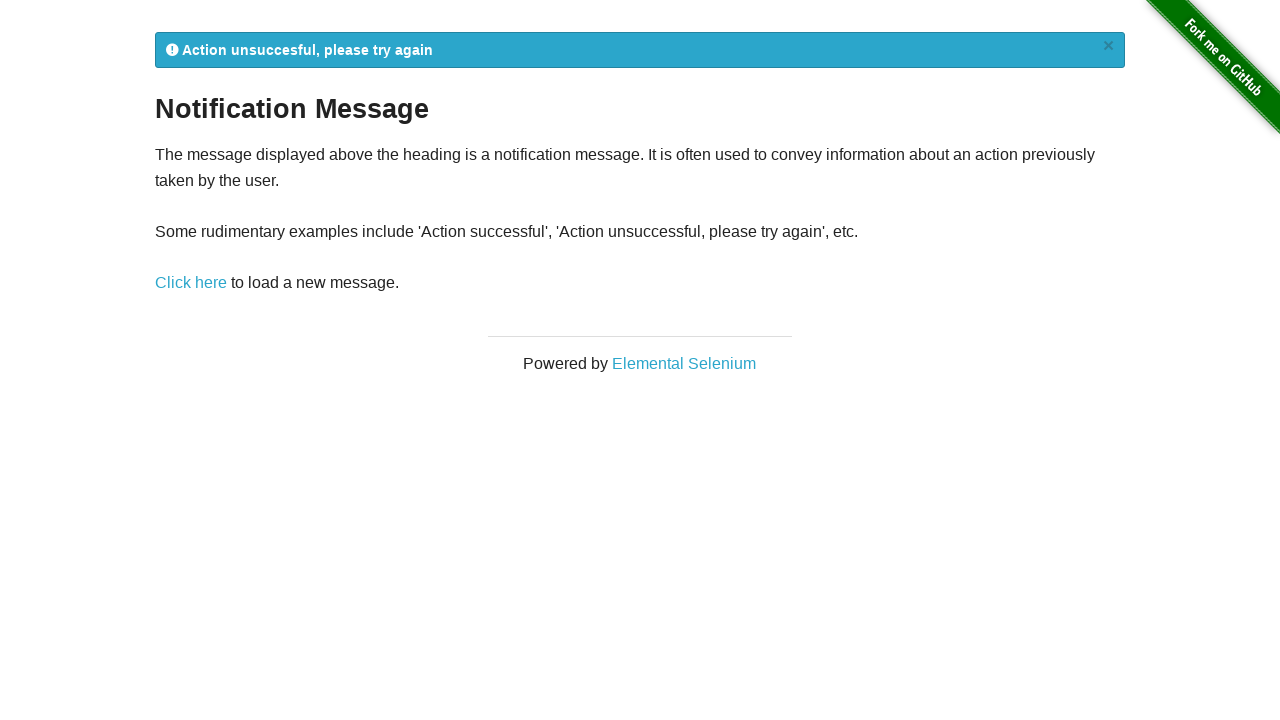

Clicked notification message link to retry at (191, 283) on a[href='/notification_message']
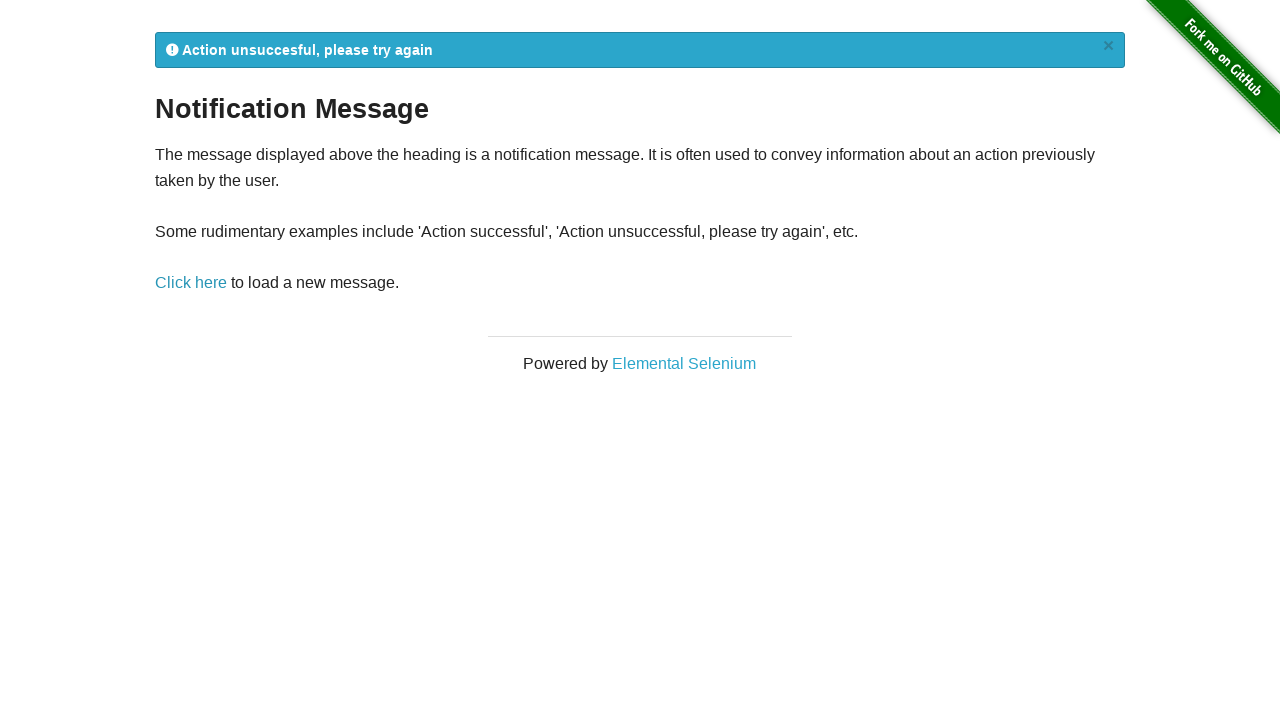

Waited for notification message element to load
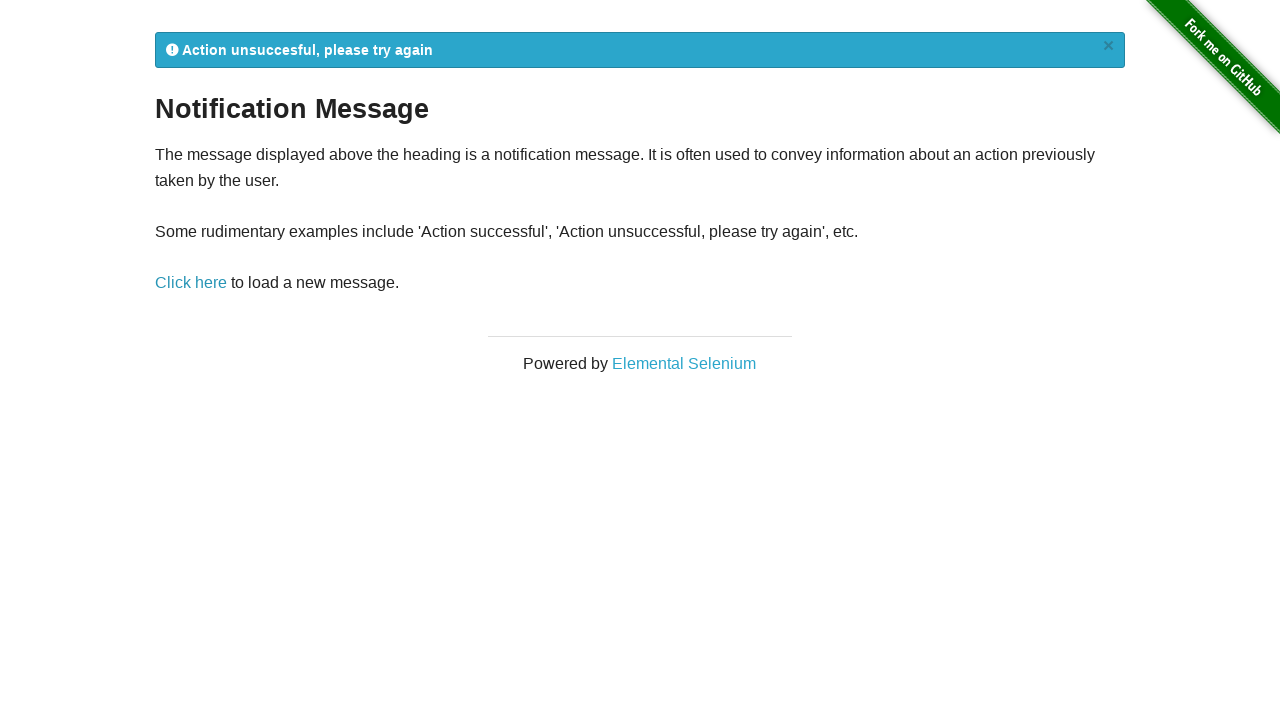

Retrieved notification message text: '
            Action unsuccesful, please try again
            ×
          '
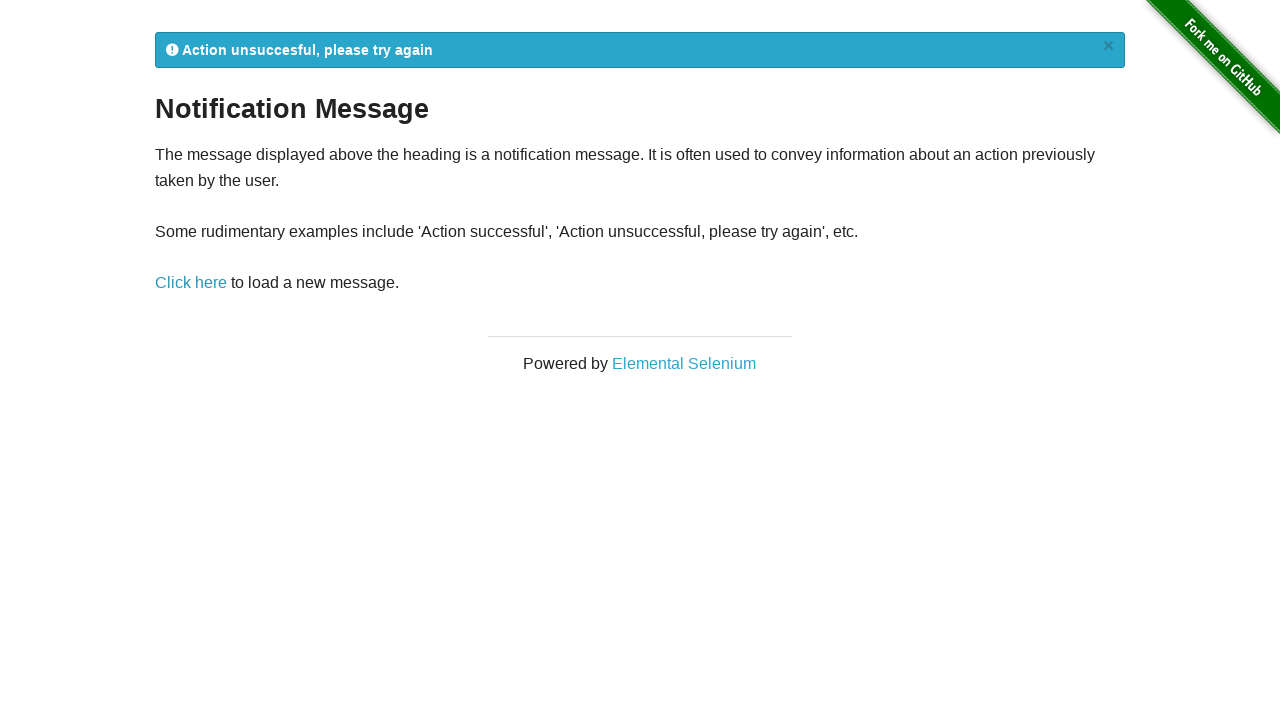

Retry message detected, attempt 2 of 3
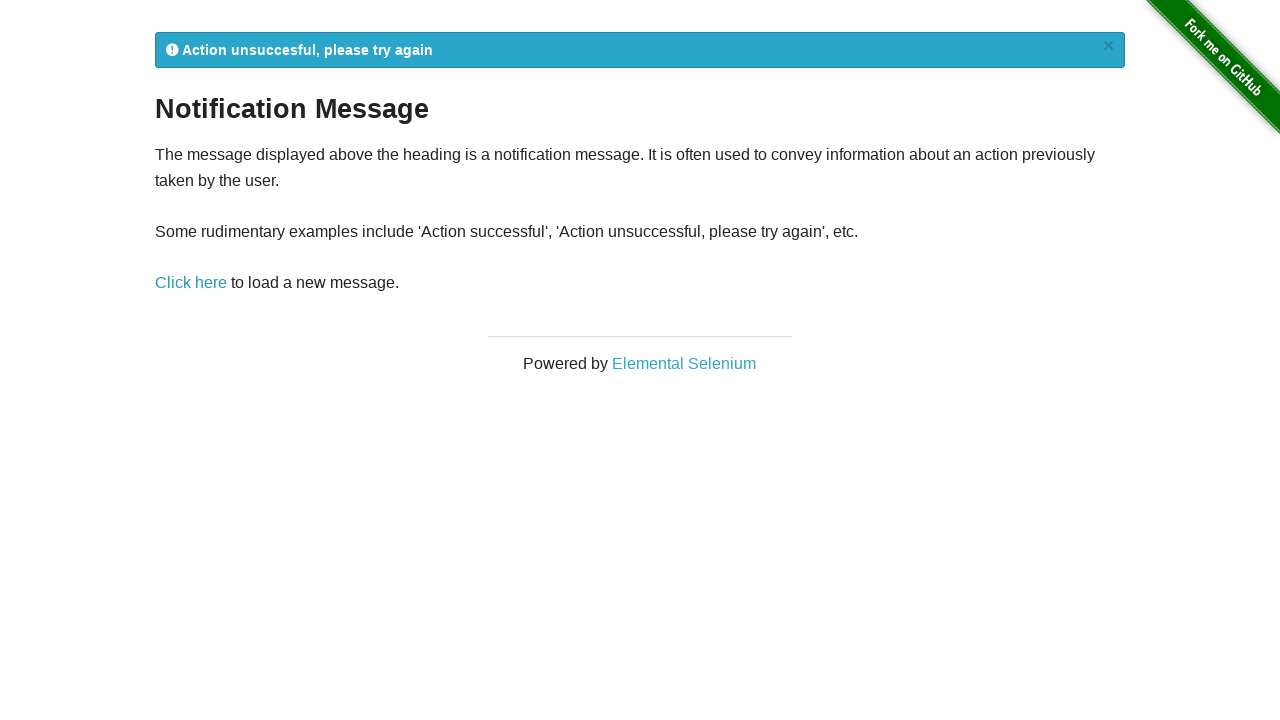

Clicked notification message link to retry at (191, 283) on a[href='/notification_message']
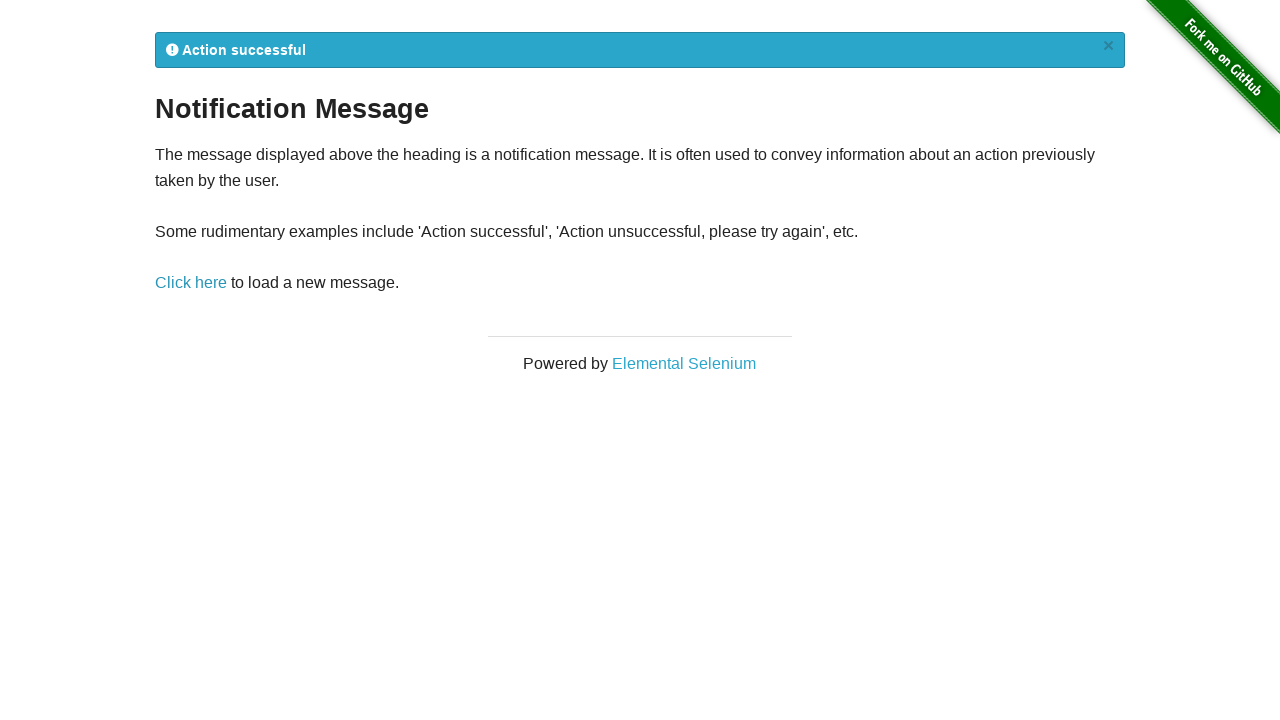

Waited for notification message element to load
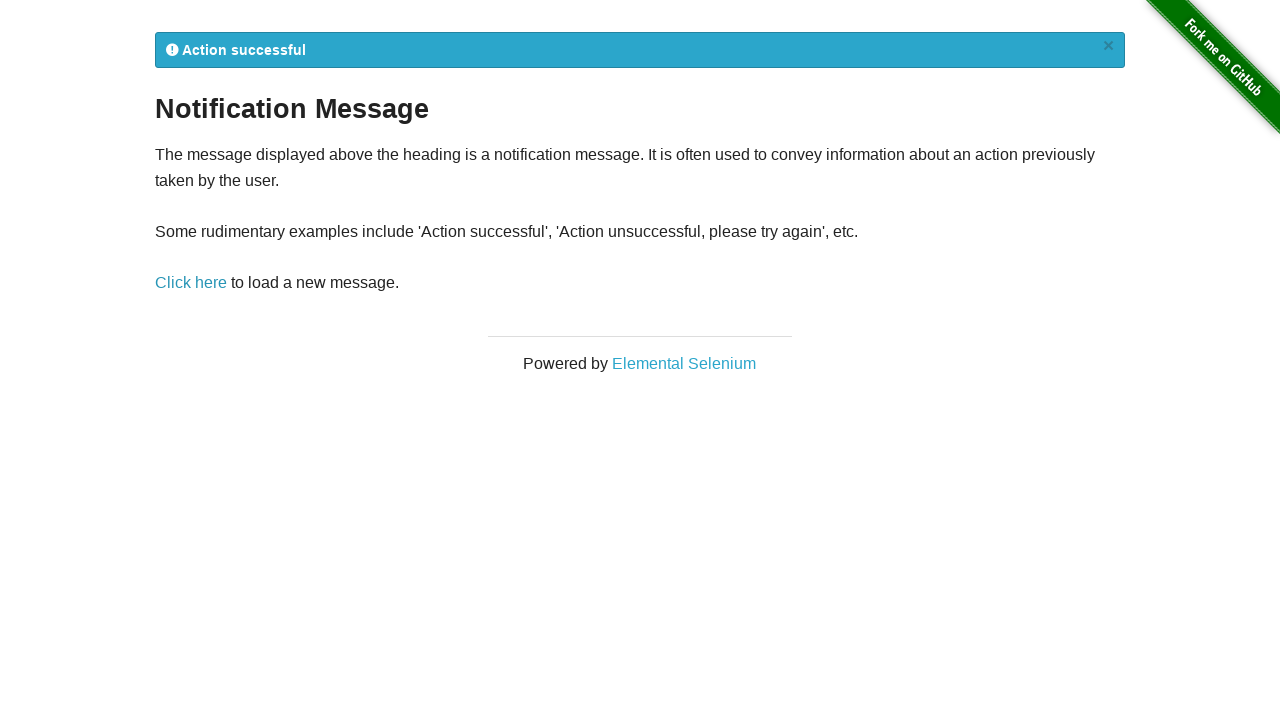

Retrieved notification message text: '
            Action successful
            ×
          '
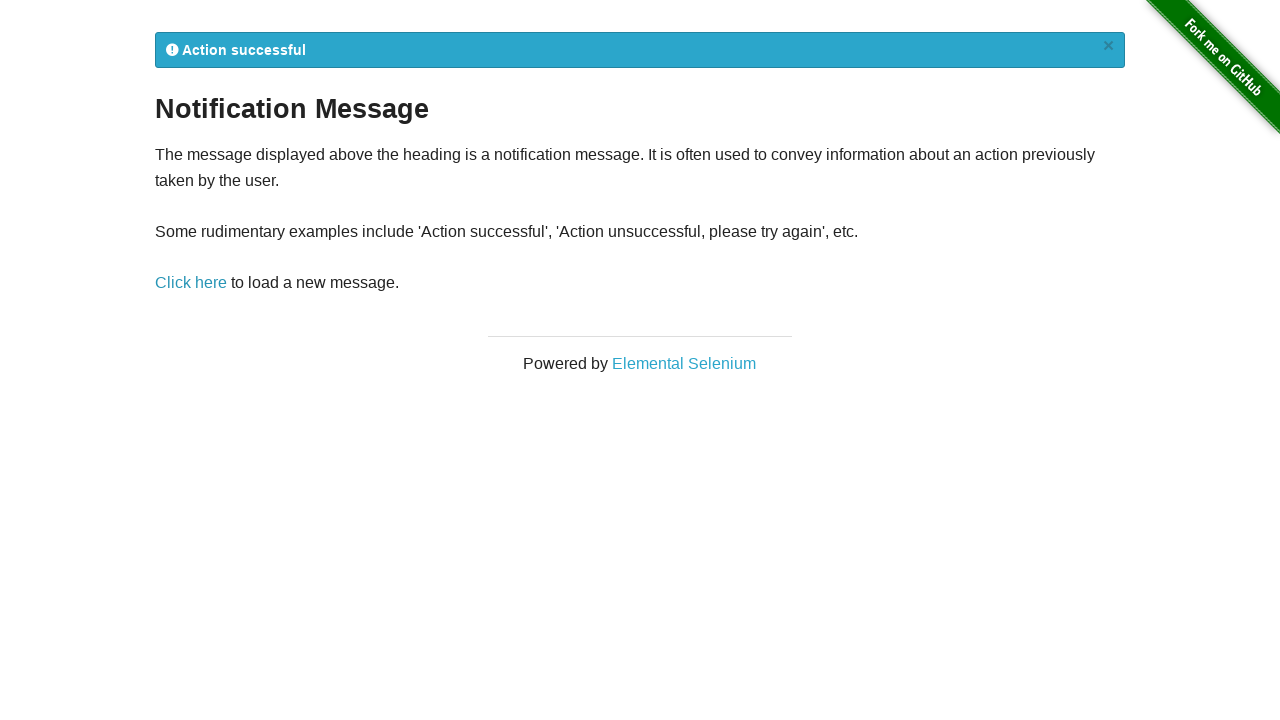

Success message detected, breaking retry loop
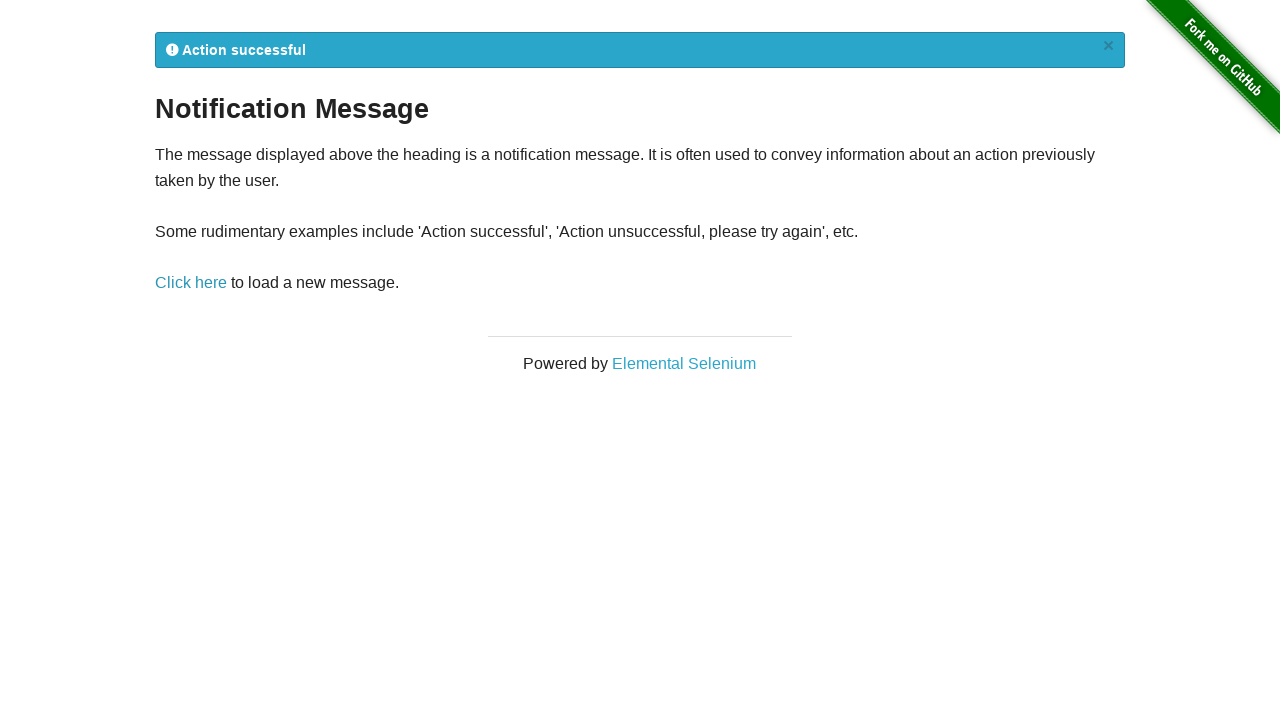

Assertion passed: success message confirmed or max retries reached
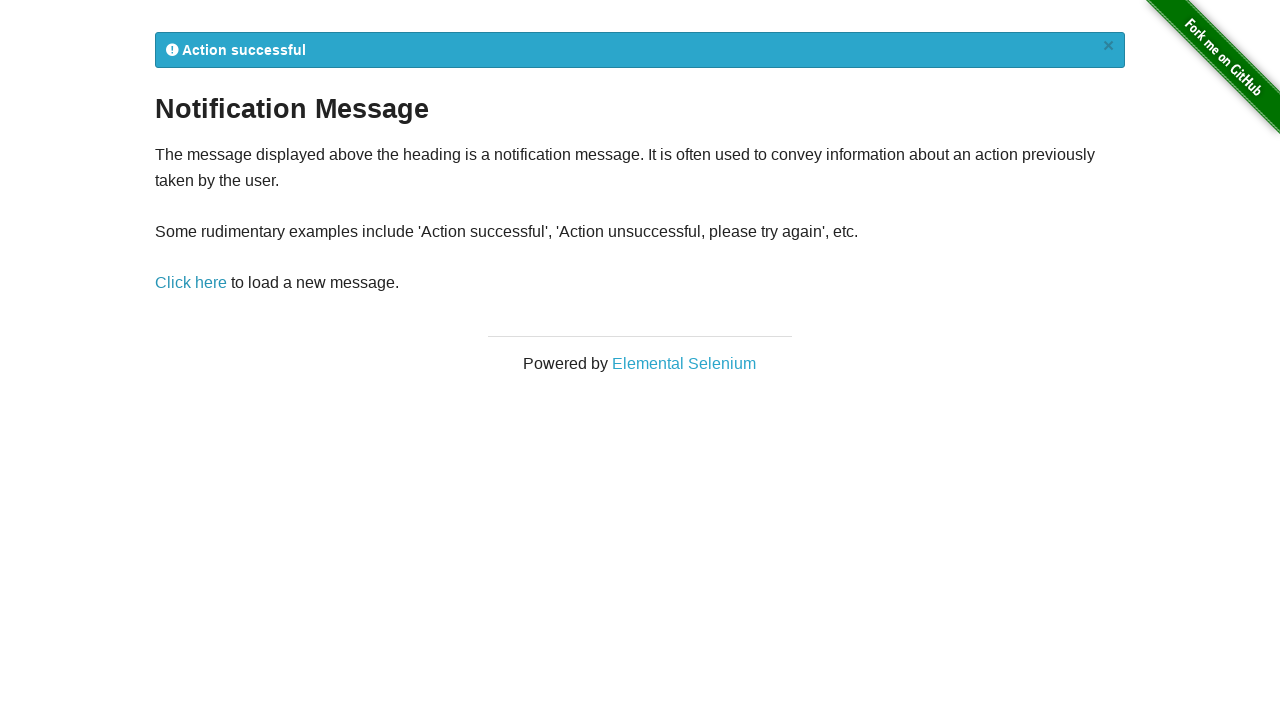

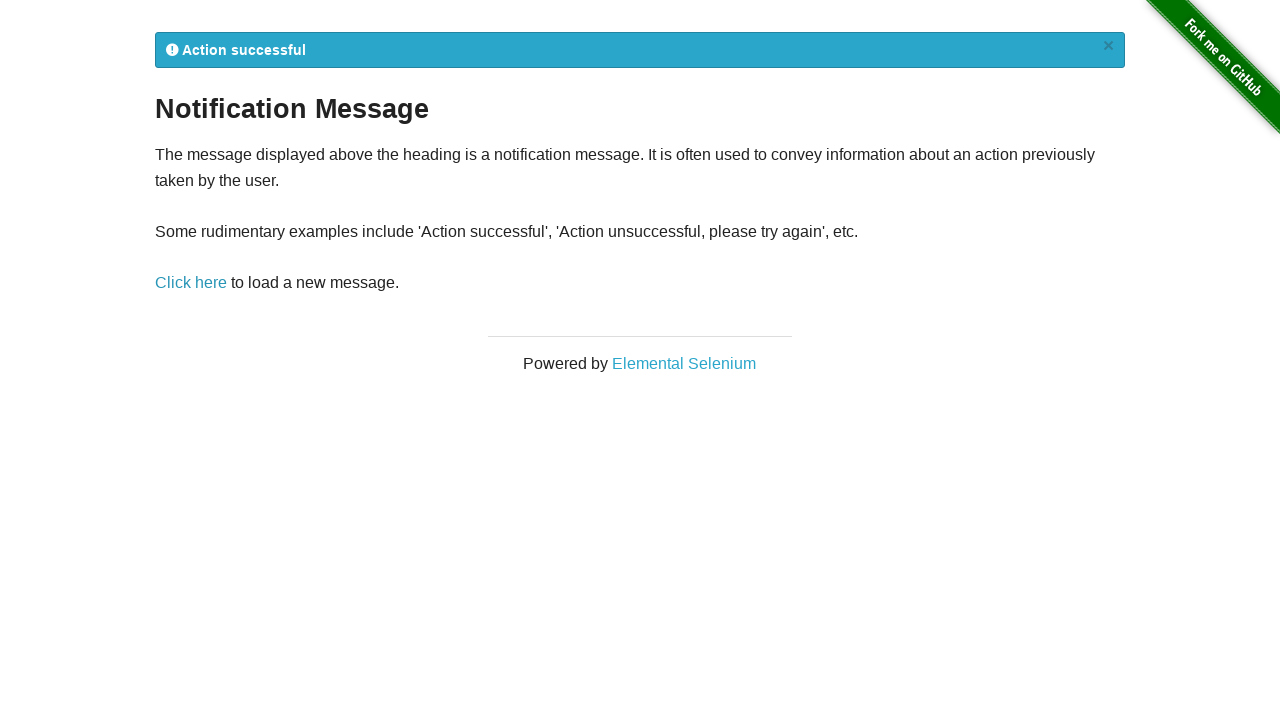